Tests child window handling by clicking a document link, extracting text from the new page, and using it to fill a form field on the parent page.

Starting URL: https://rahulshettyacademy.com/loginpagePractise/

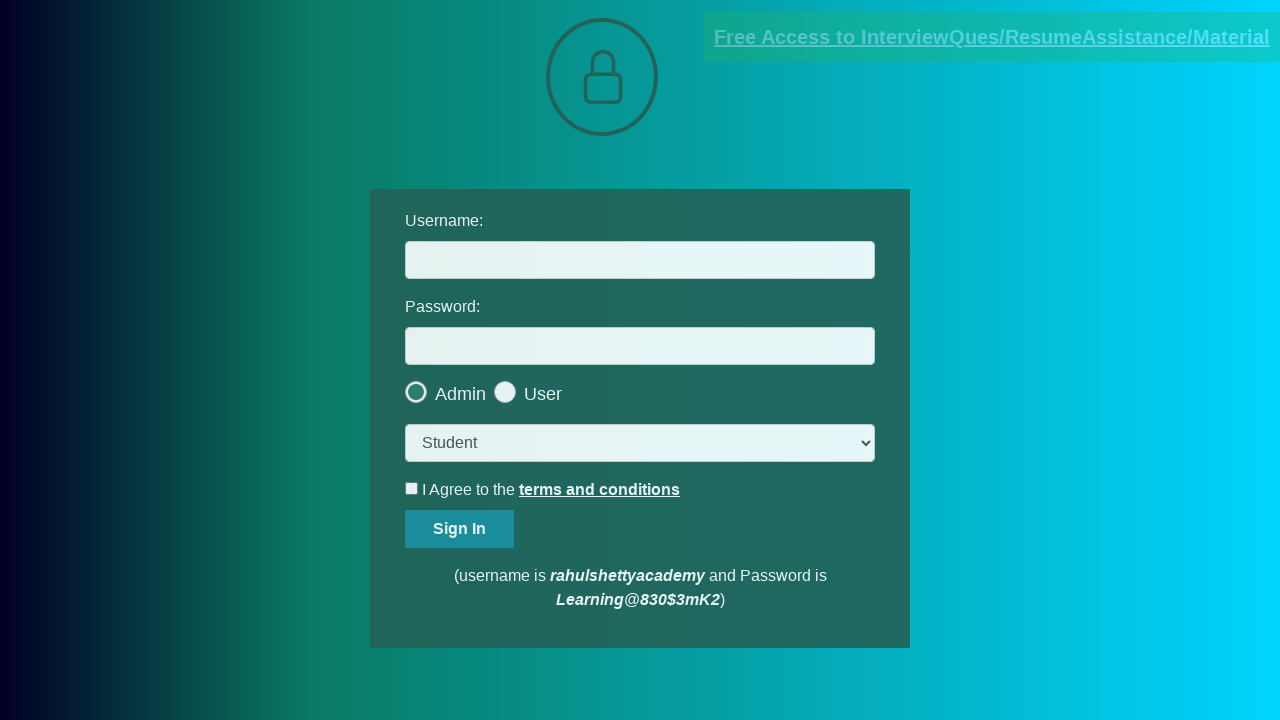

Clicked documents request link and new page opened at (992, 37) on [href*='documents-request']
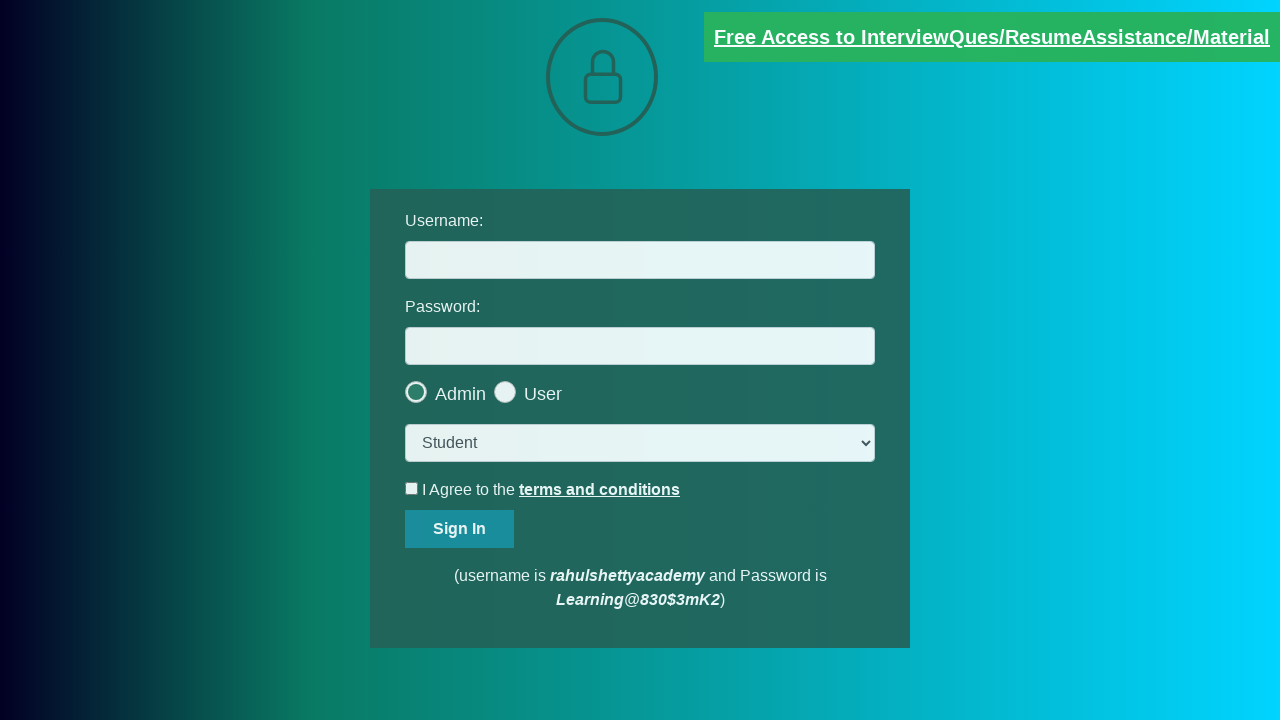

Retrieved new page object
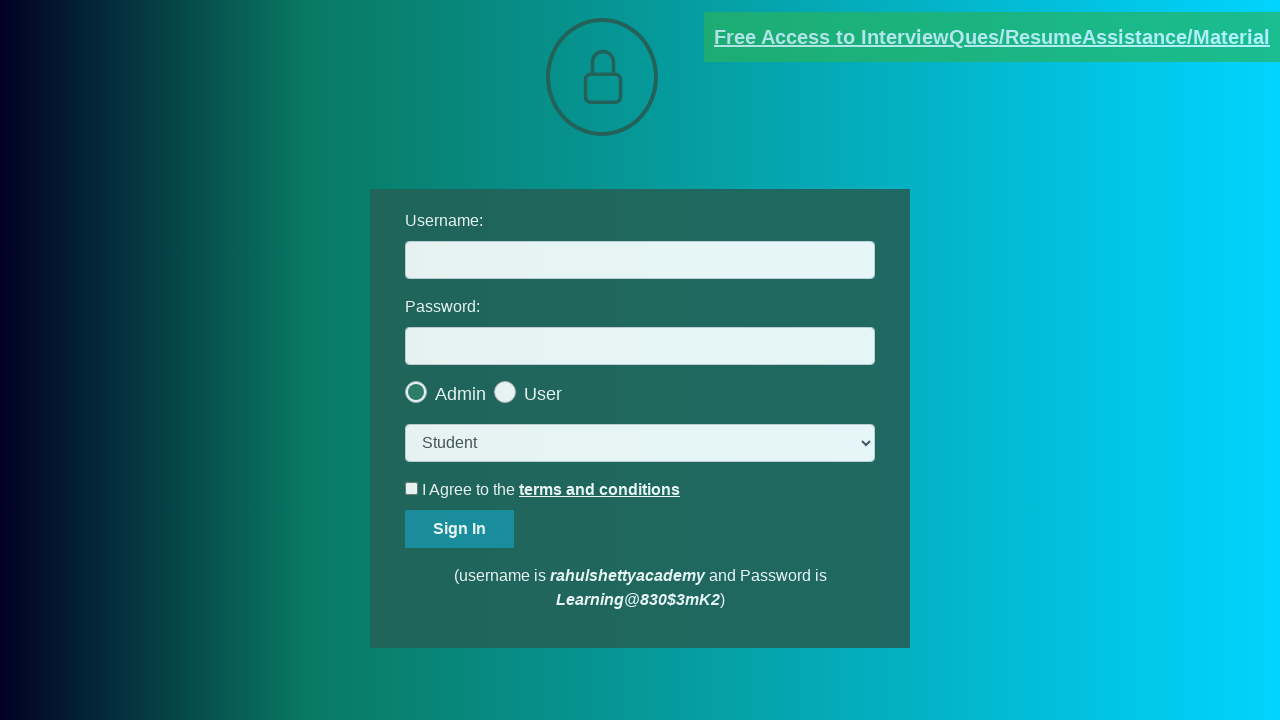

New page loaded completely
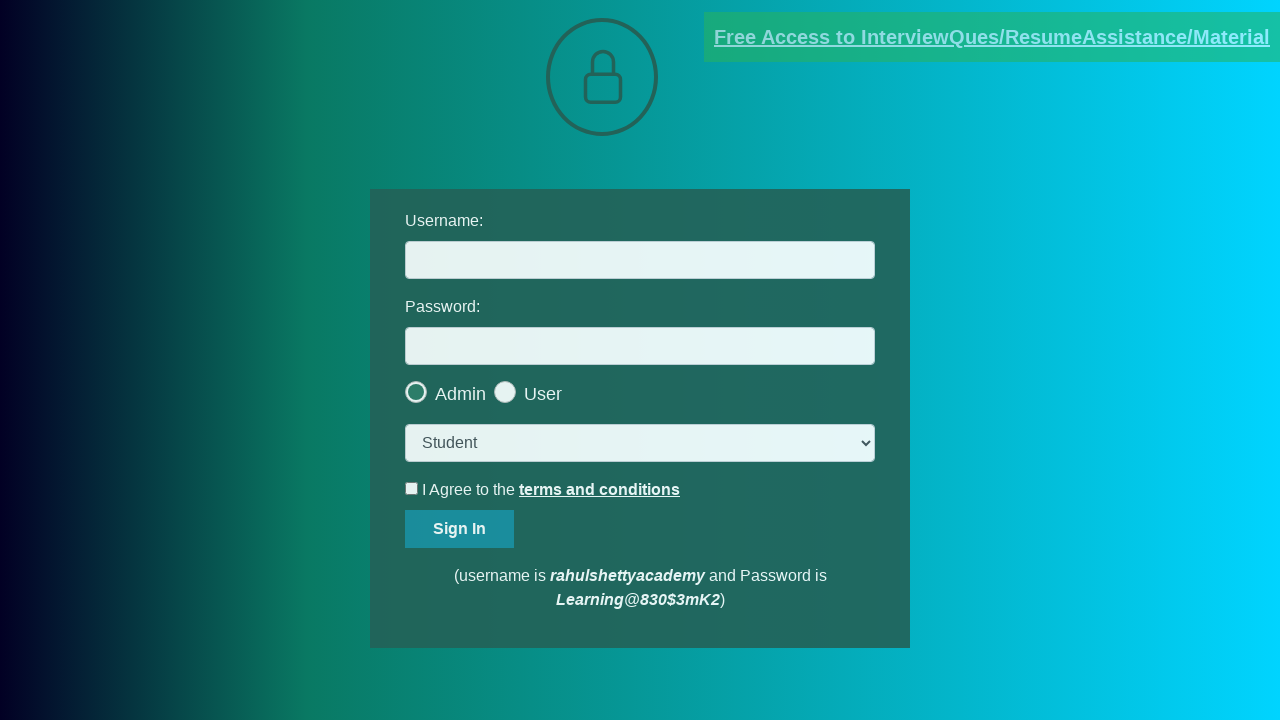

Extracted heading text: 'Please email us at mentor@rahulshettyacademy.com with below template to receive response '
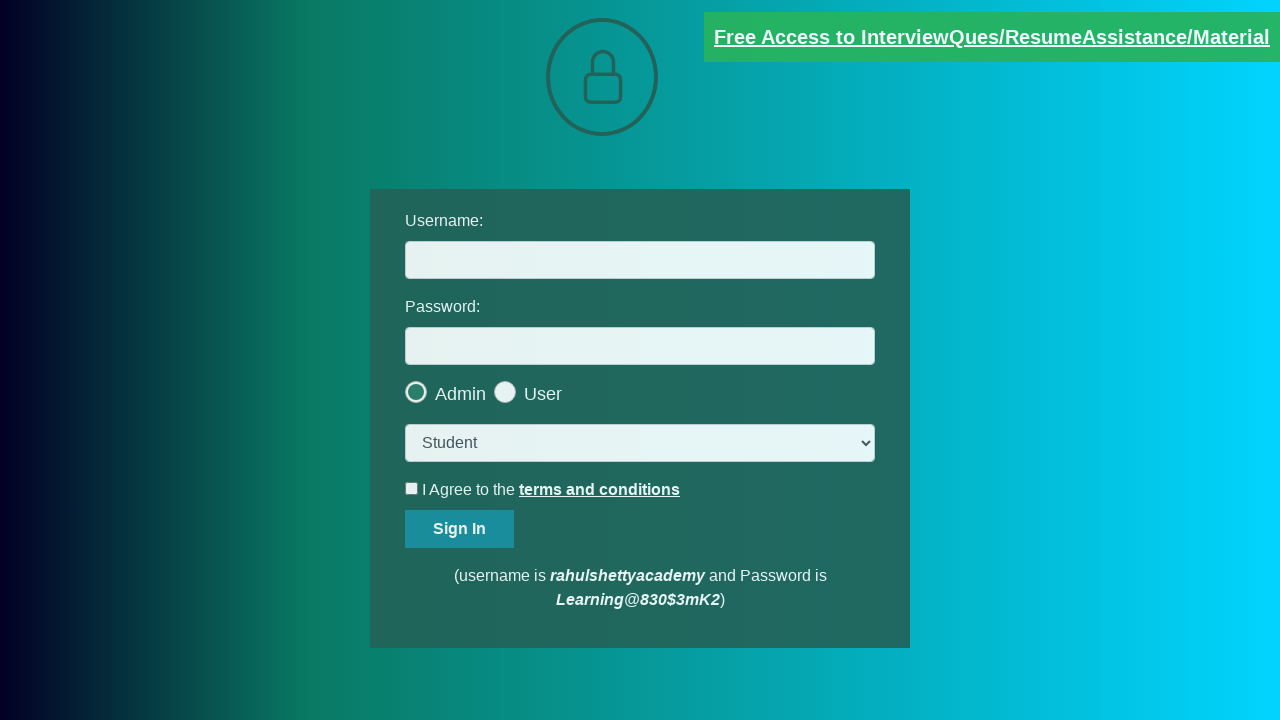

Extracted domain from heading text: 'rahulshettyacademy.com'
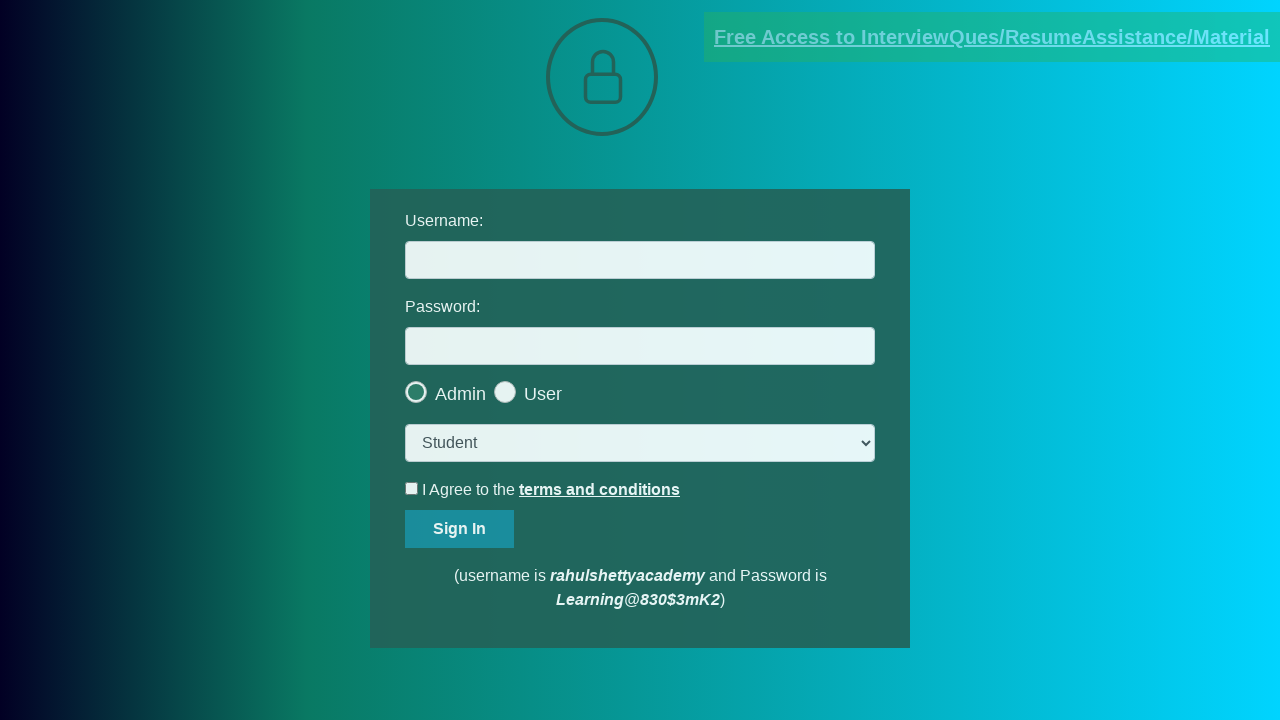

Filled username field with extracted domain: 'rahulshettyacademy.com' on #username
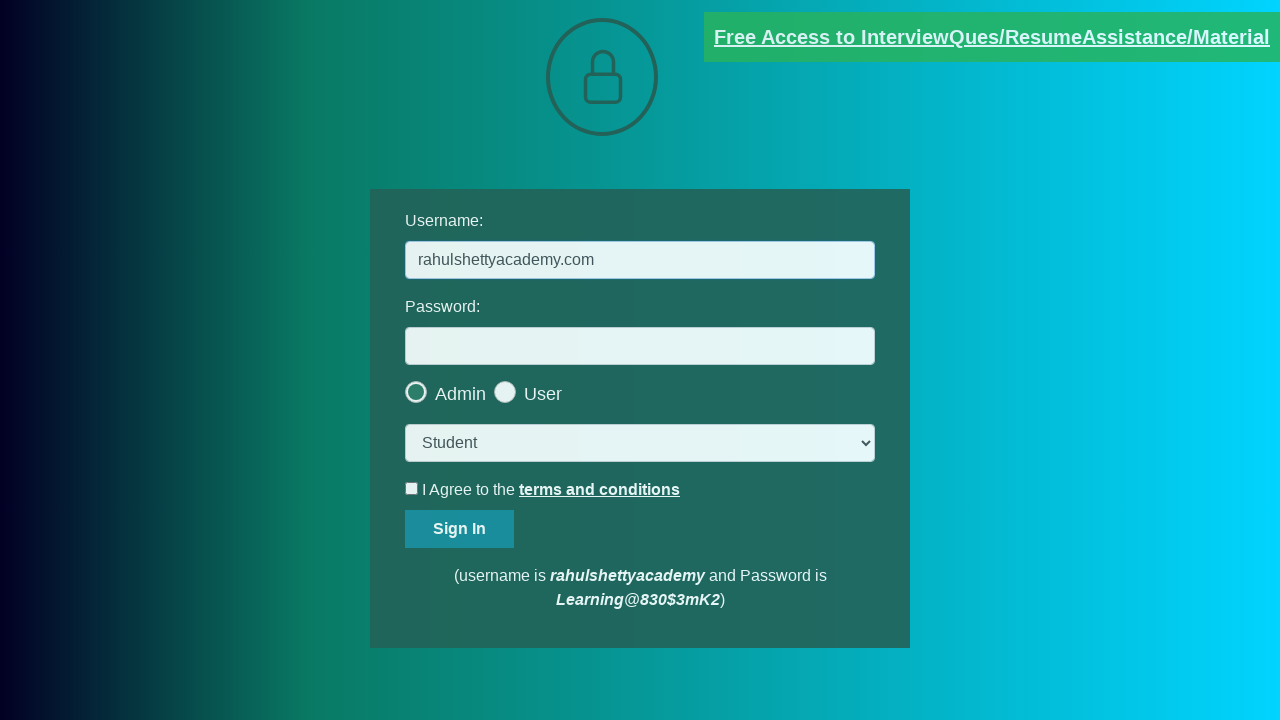

Brought parent page to front
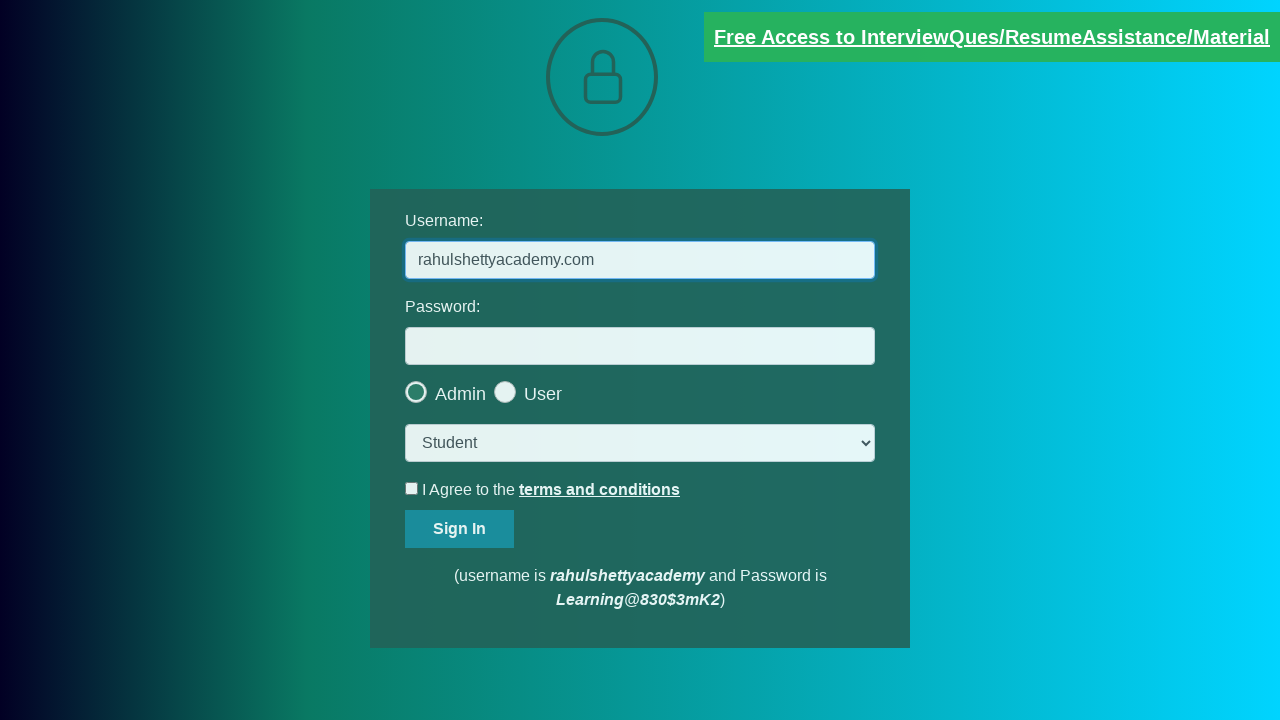

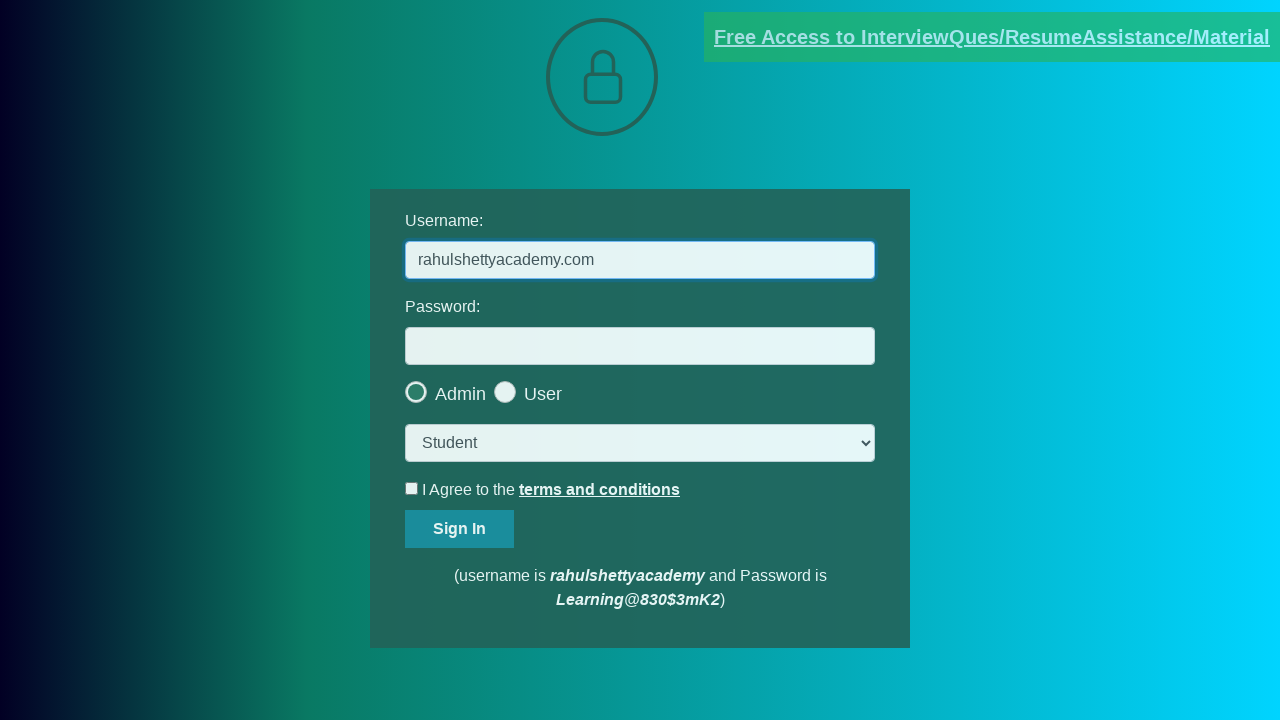